Tests the copy button functionality by verifying it's disabled initially, becomes enabled after formatting code, and remains enabled after clicking.

Starting URL: https://www.001236.xyz/en/beautifier

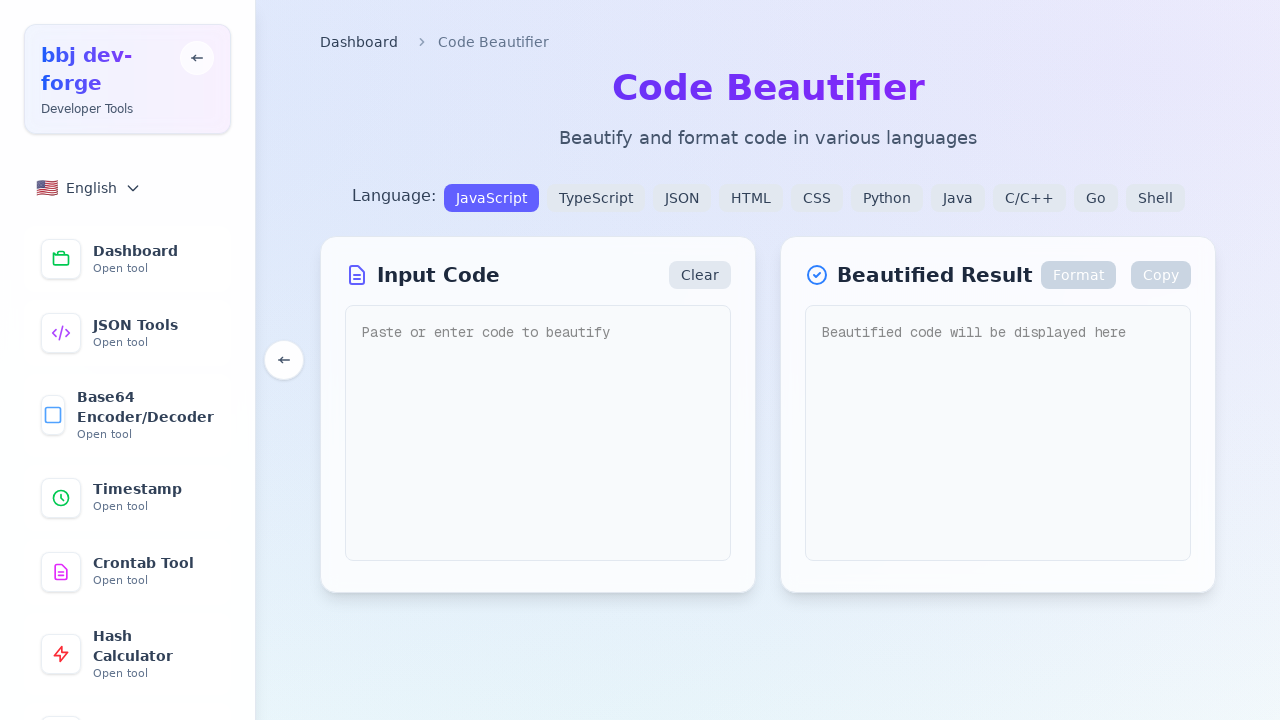

Waited for page to load (domcontentloaded state)
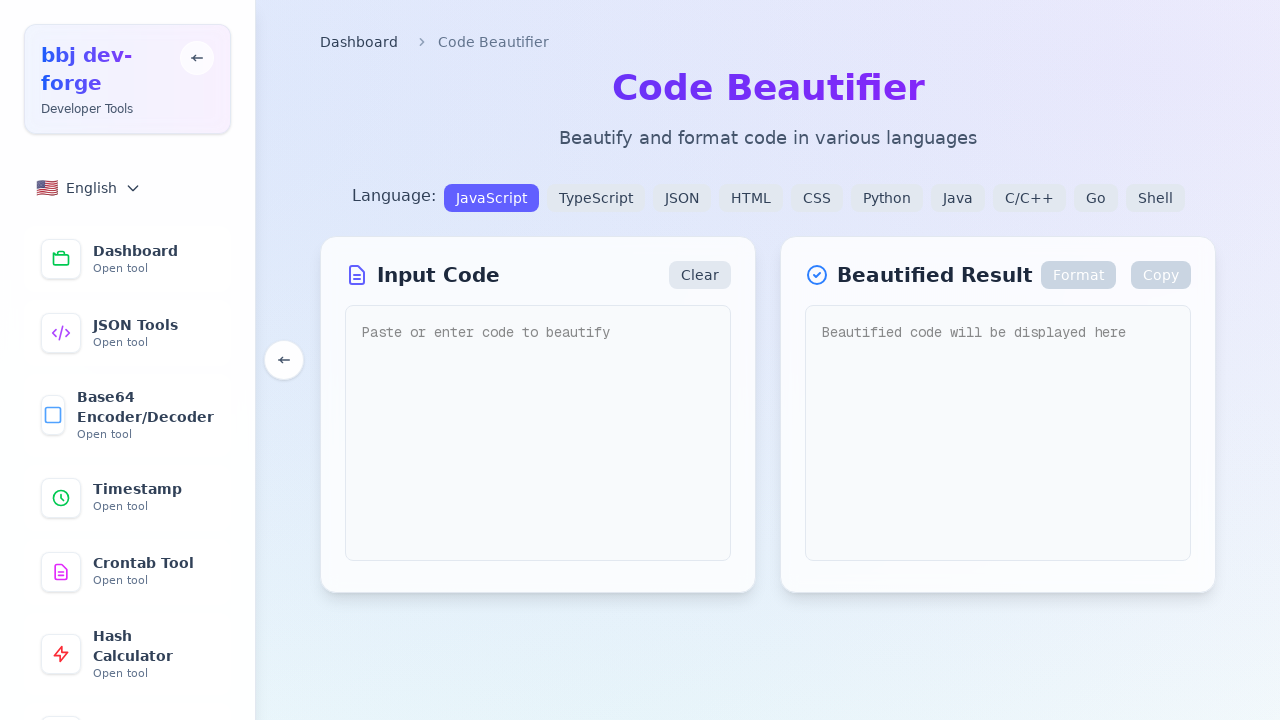

Waited 2 seconds for page to fully render
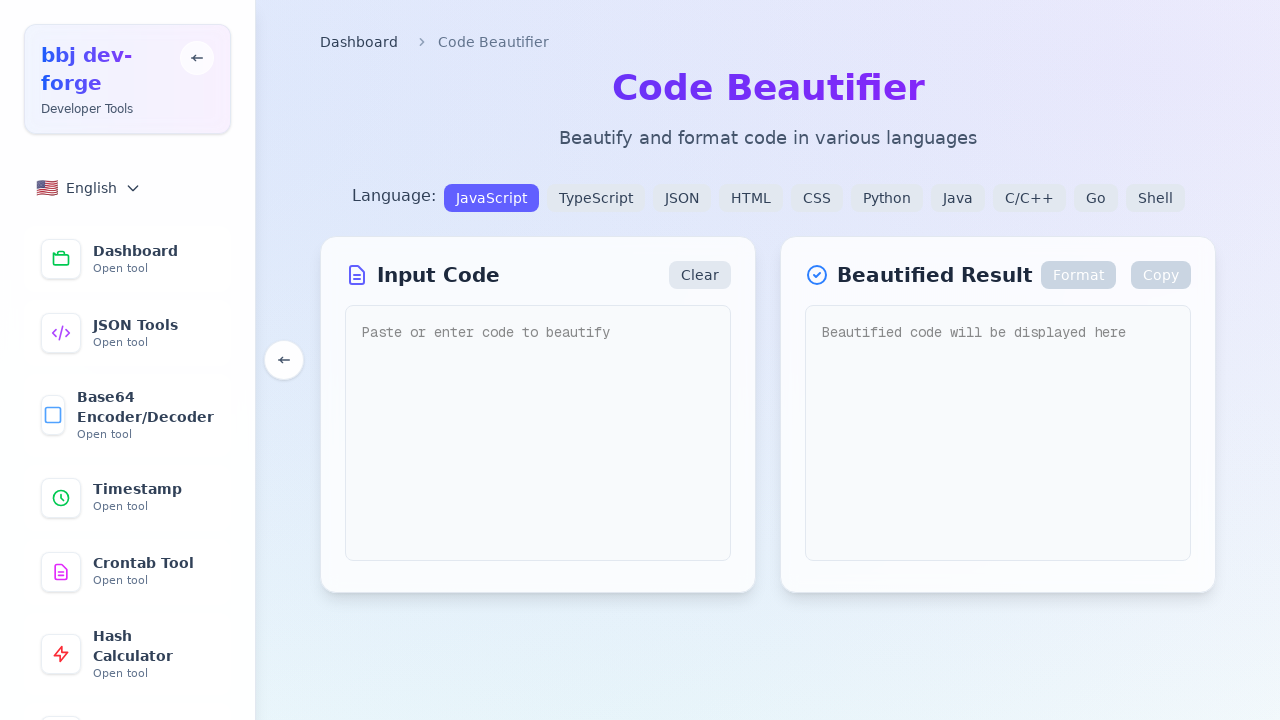

Verified copy button is initially disabled
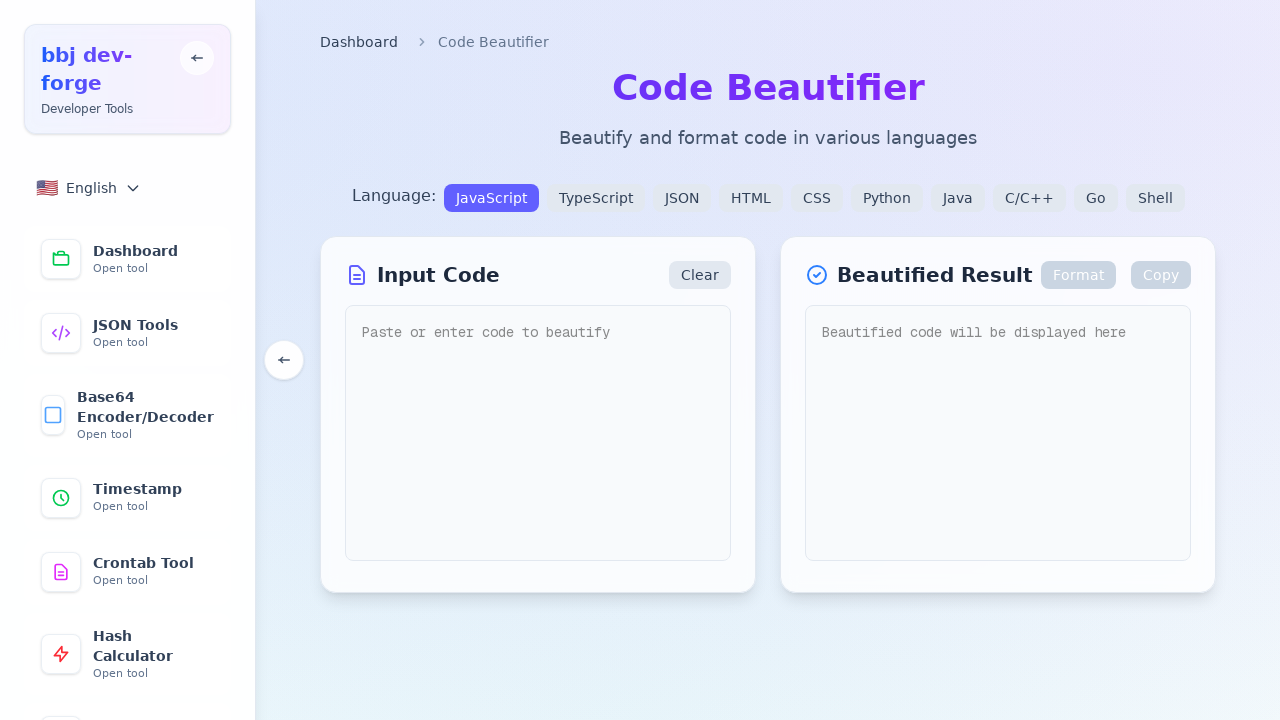

Filled textarea with unformatted code on textarea[placeholder="Paste or enter code to beautify"]
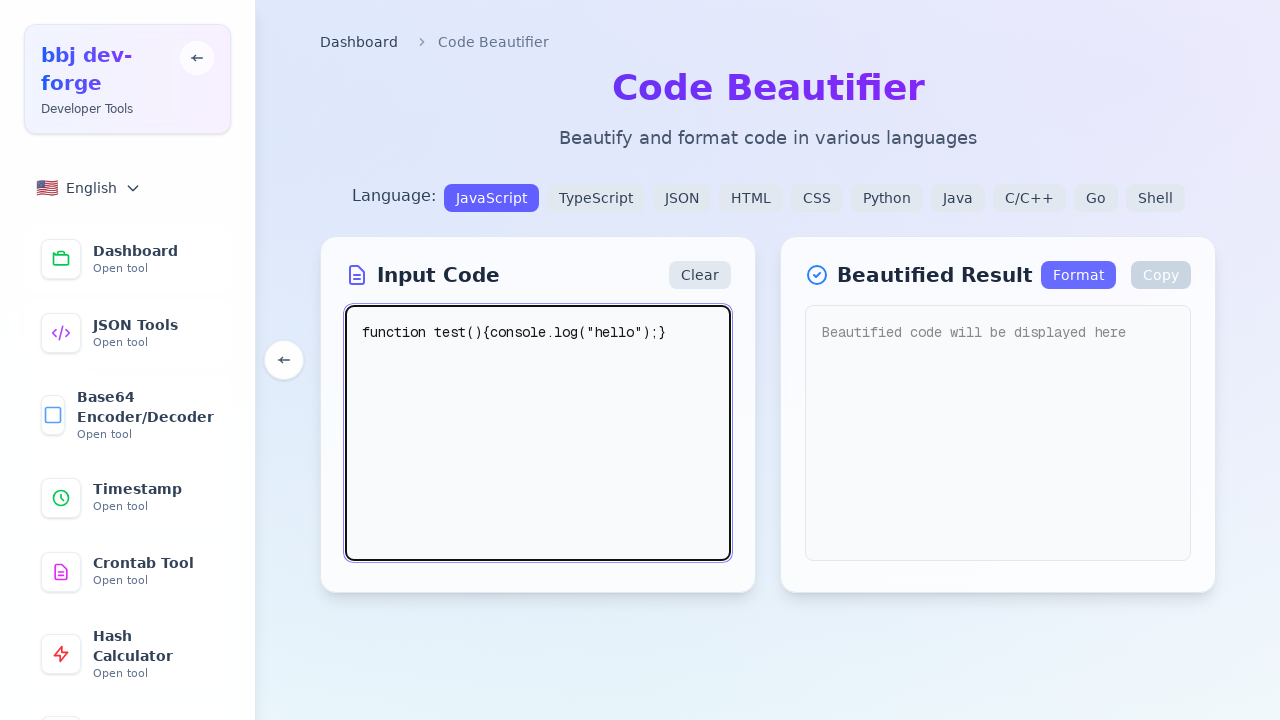

Clicked Format button at (1078, 275) on button:has-text("Format")
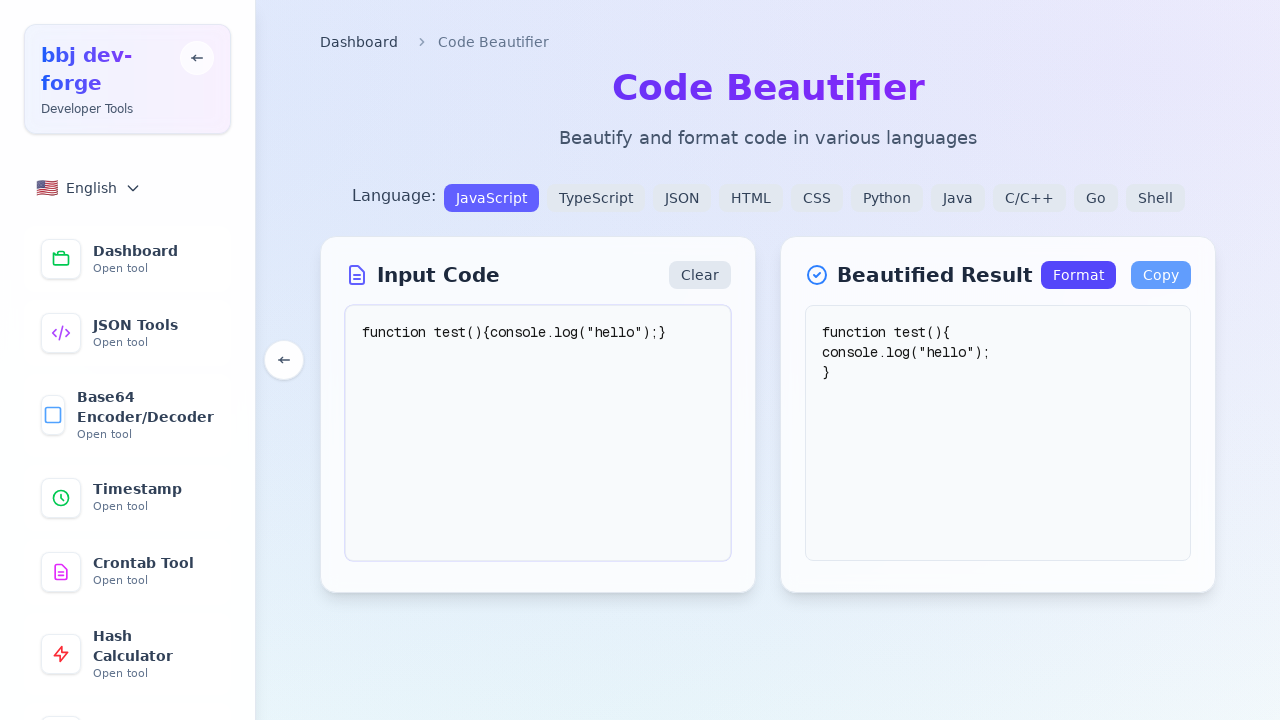

Waited 1 second for code formatting to complete
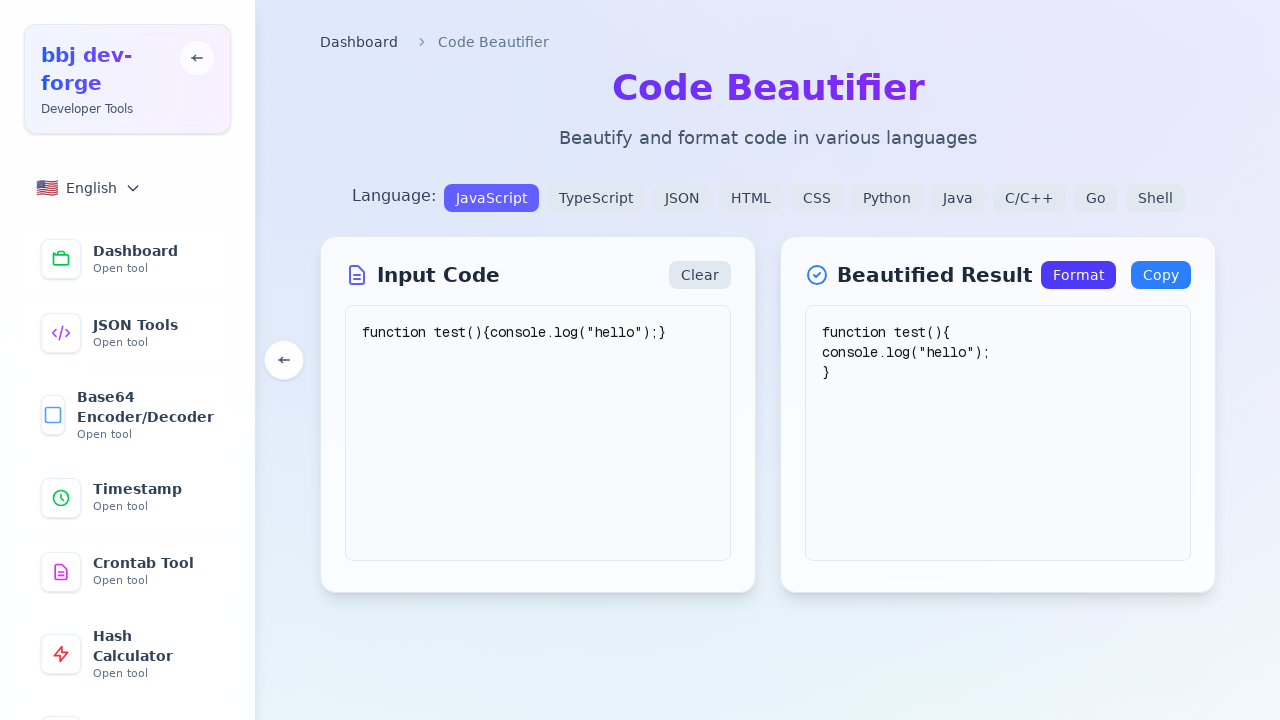

Verified copy button is now enabled after formatting
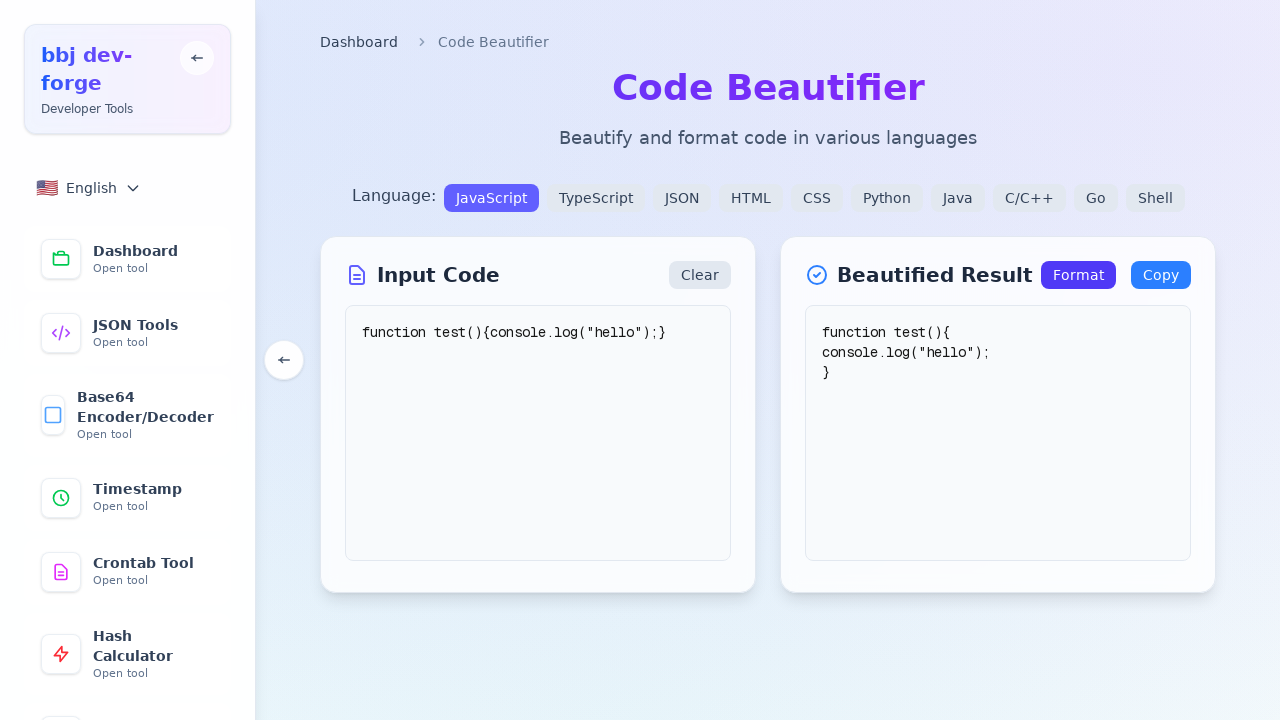

Clicked copy button at (1161, 275) on button:has-text("Copy")
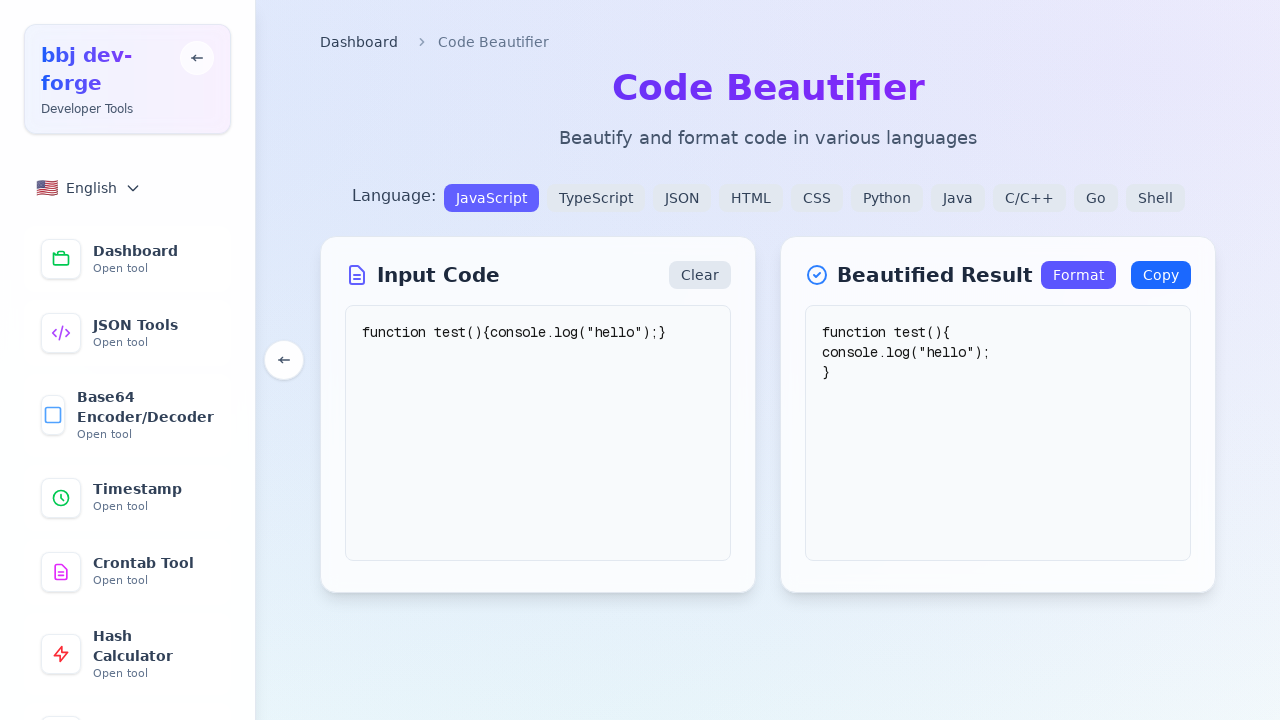

Verified copy button remains enabled after clicking
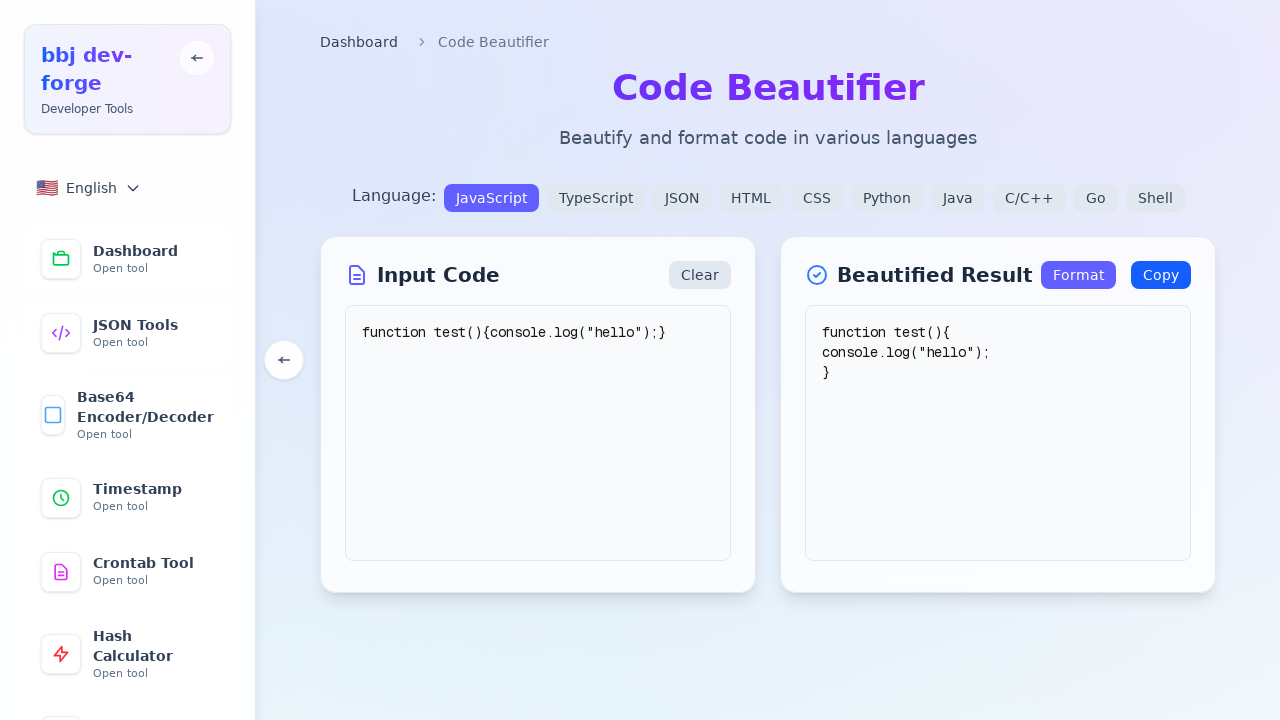

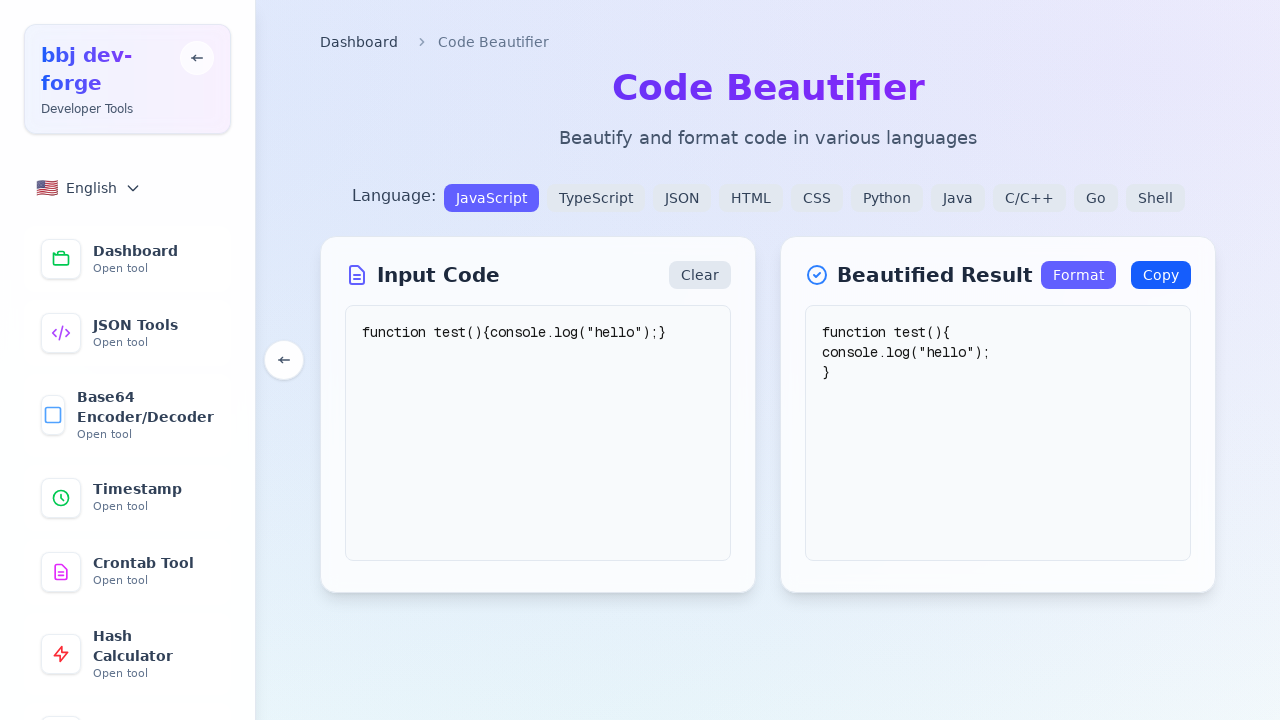